Tests jQuery UI drag and drop functionality by dragging an element into a droppable zone within an iframe, then navigating to the Button page

Starting URL: https://jqueryui.com/droppable/

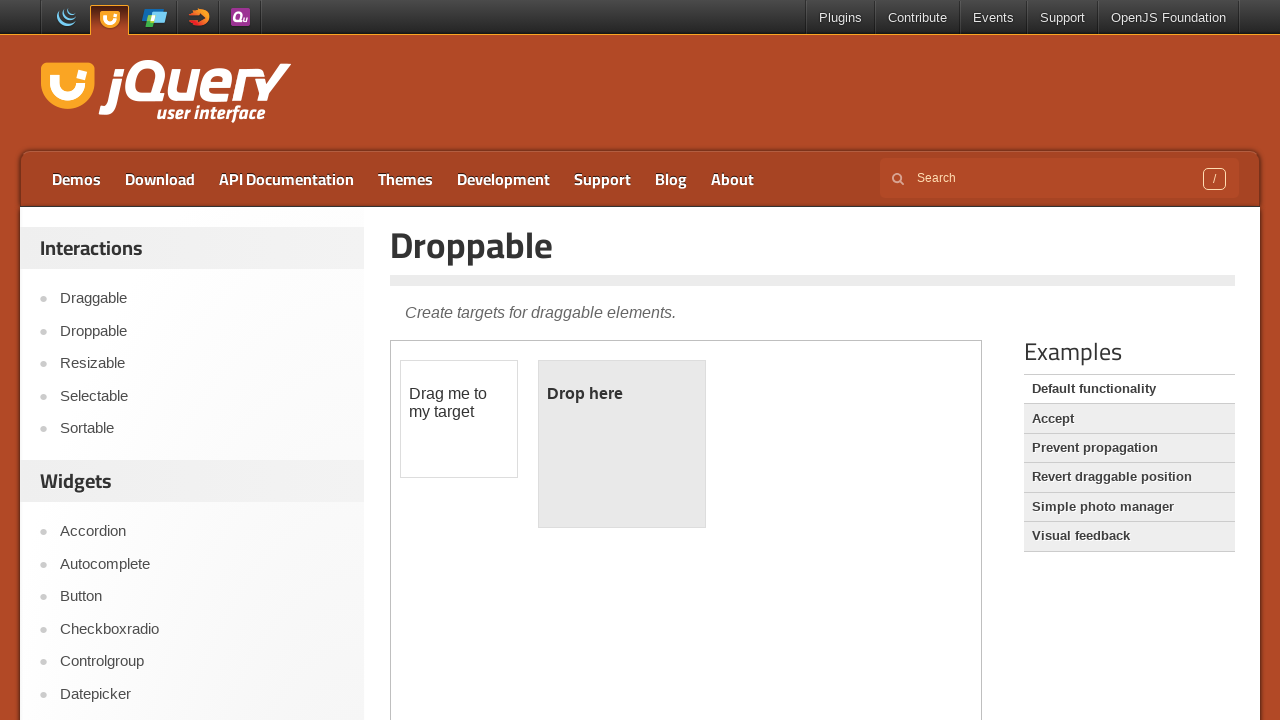

Located the first iframe containing the drag and drop demo
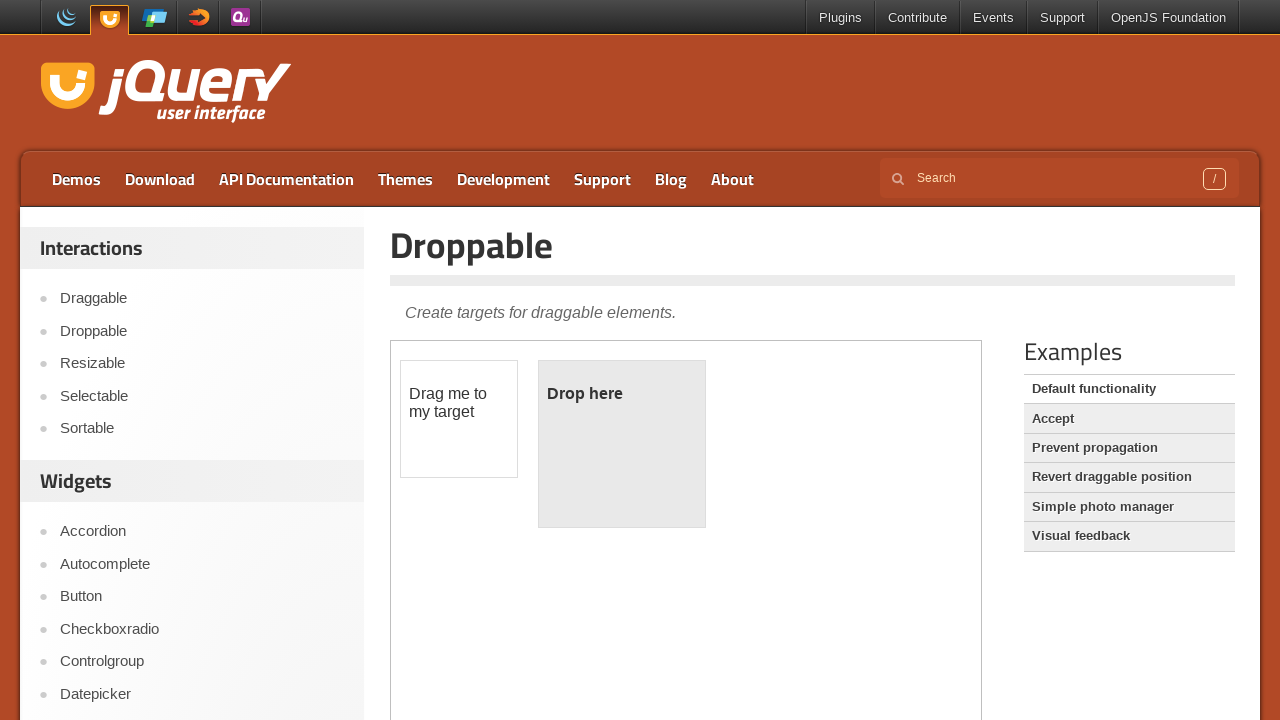

Located the draggable element within the iframe
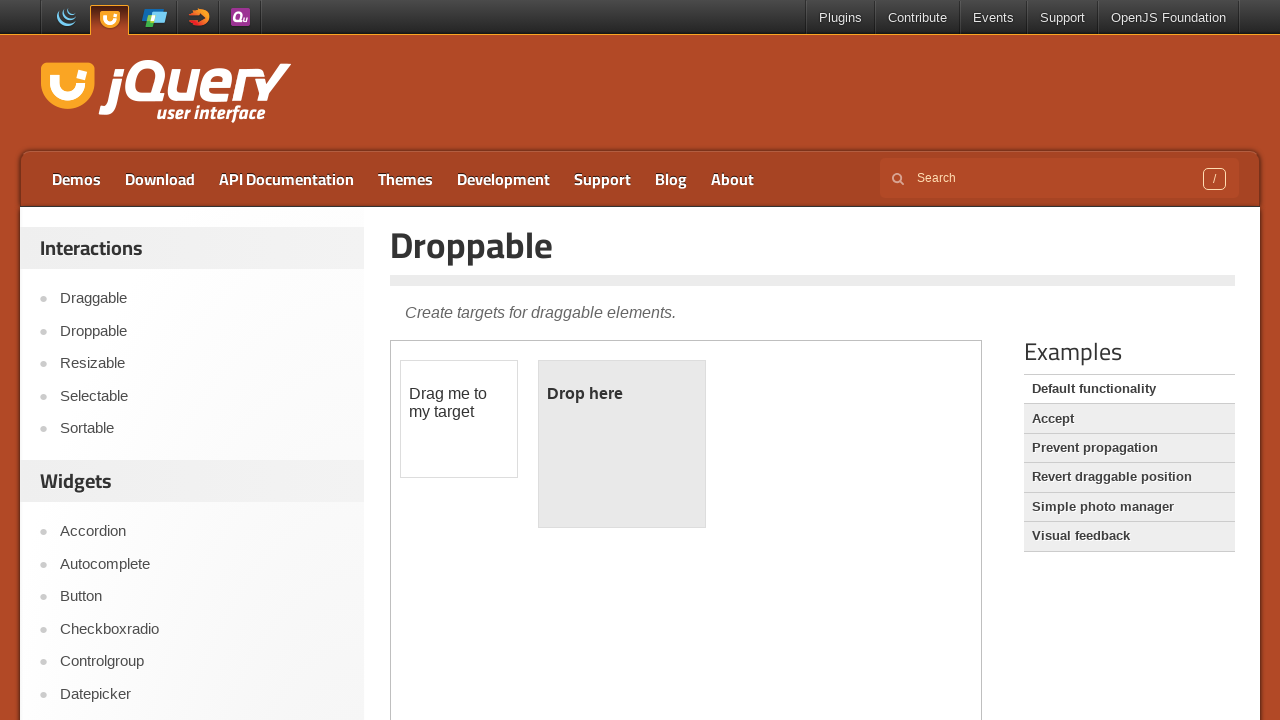

Located the droppable zone within the iframe
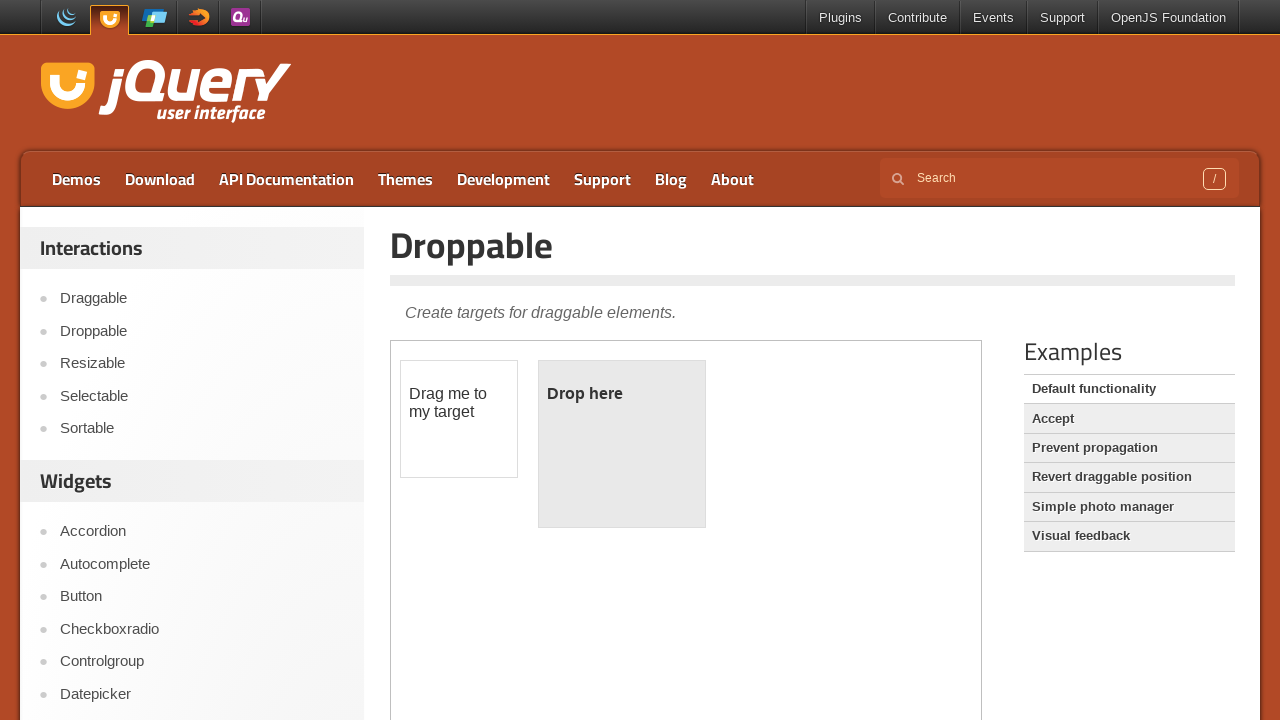

Dragged the draggable element into the droppable zone at (622, 444)
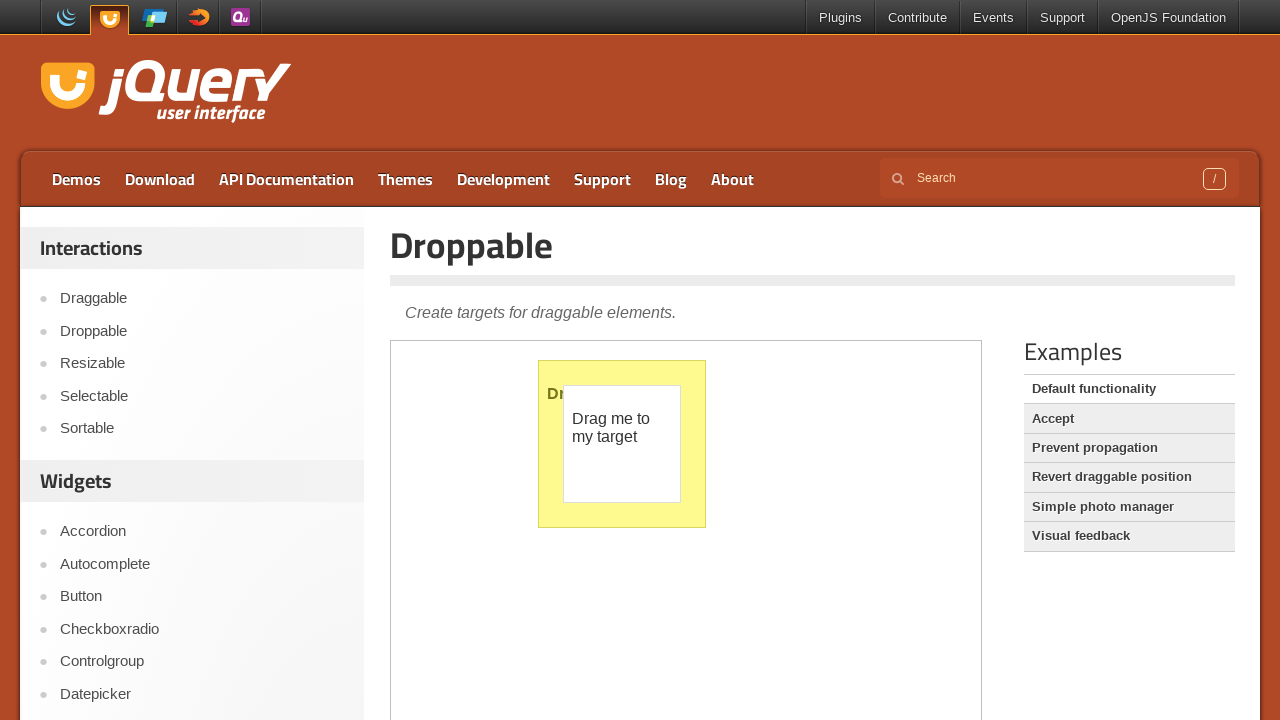

Clicked on the Button link to navigate to the Button page at (202, 597) on a:text('Button')
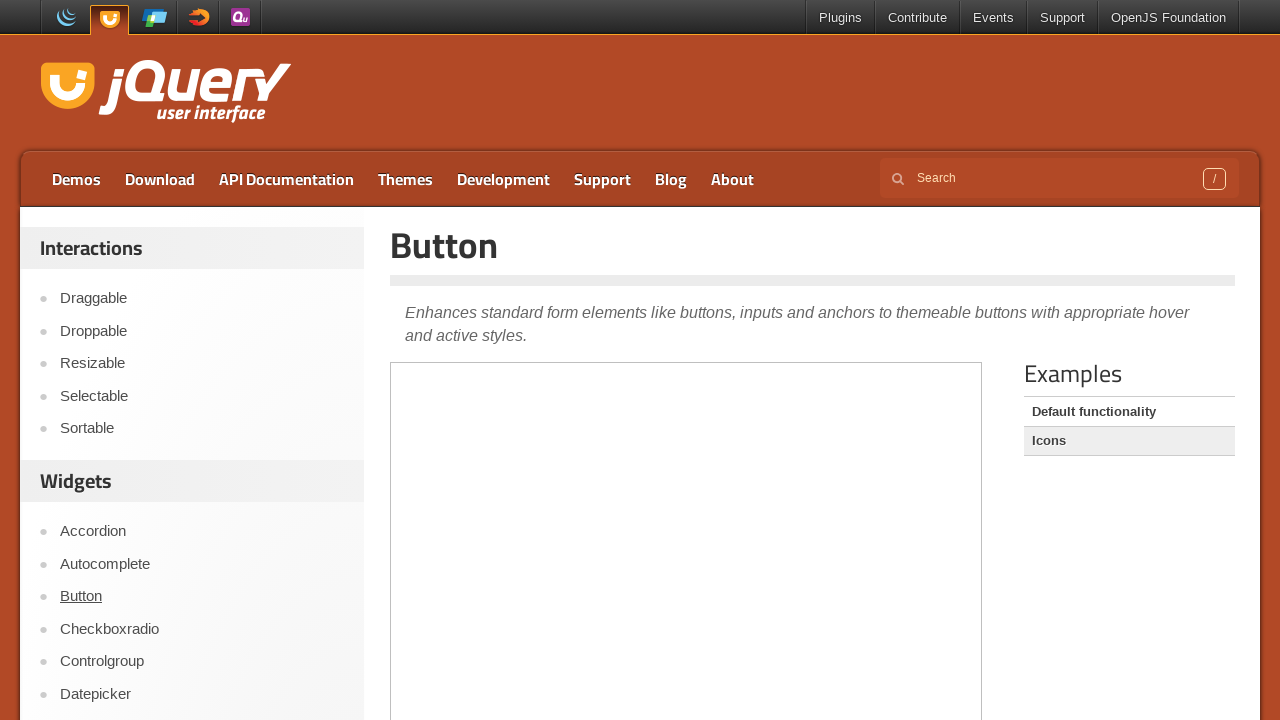

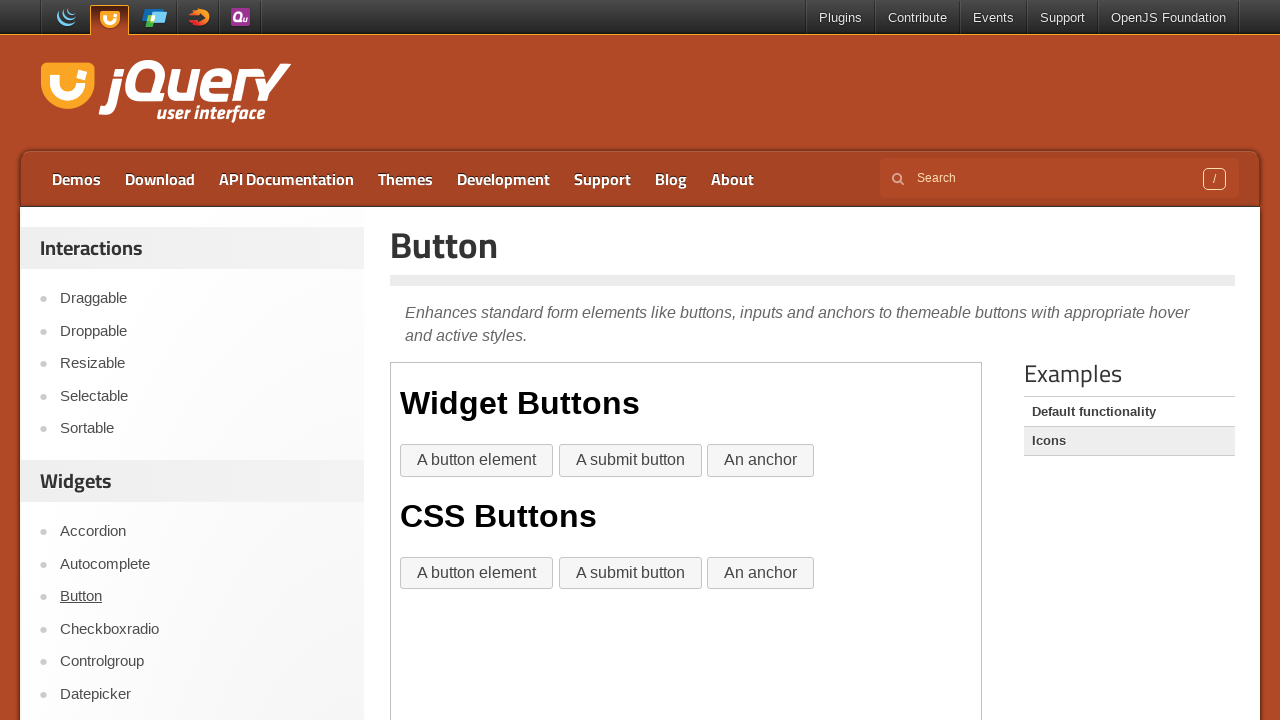